Tests that registration without filling any fields is not permitted

Starting URL: https://davi-vert.vercel.app/index.html

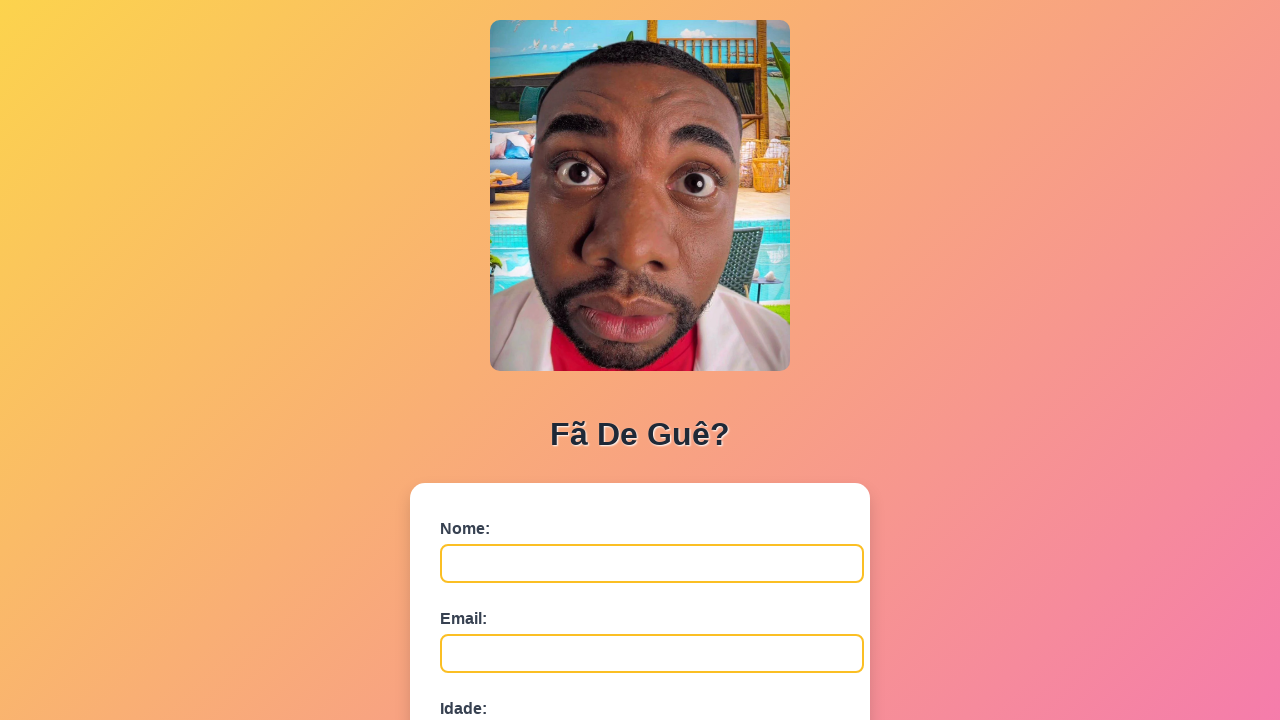

Clicked submit button without filling any registration fields at (490, 569) on button[type='submit']
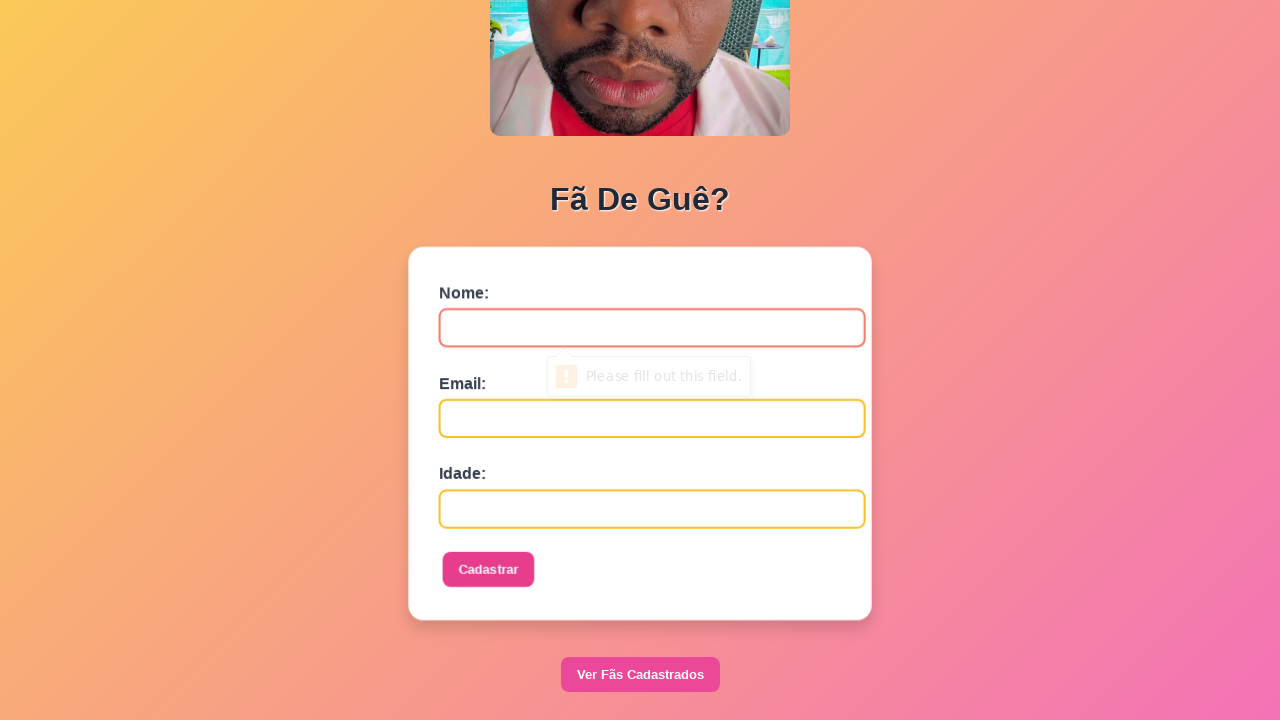

Set up dialog handler to accept alerts
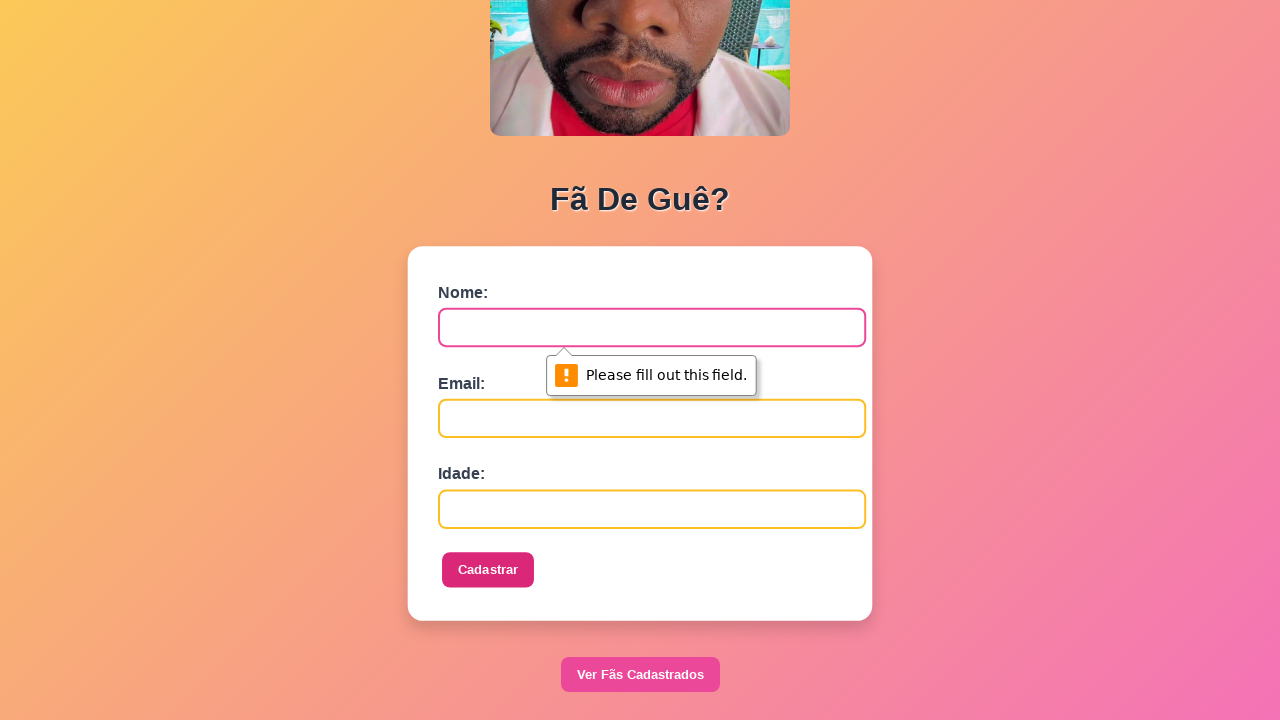

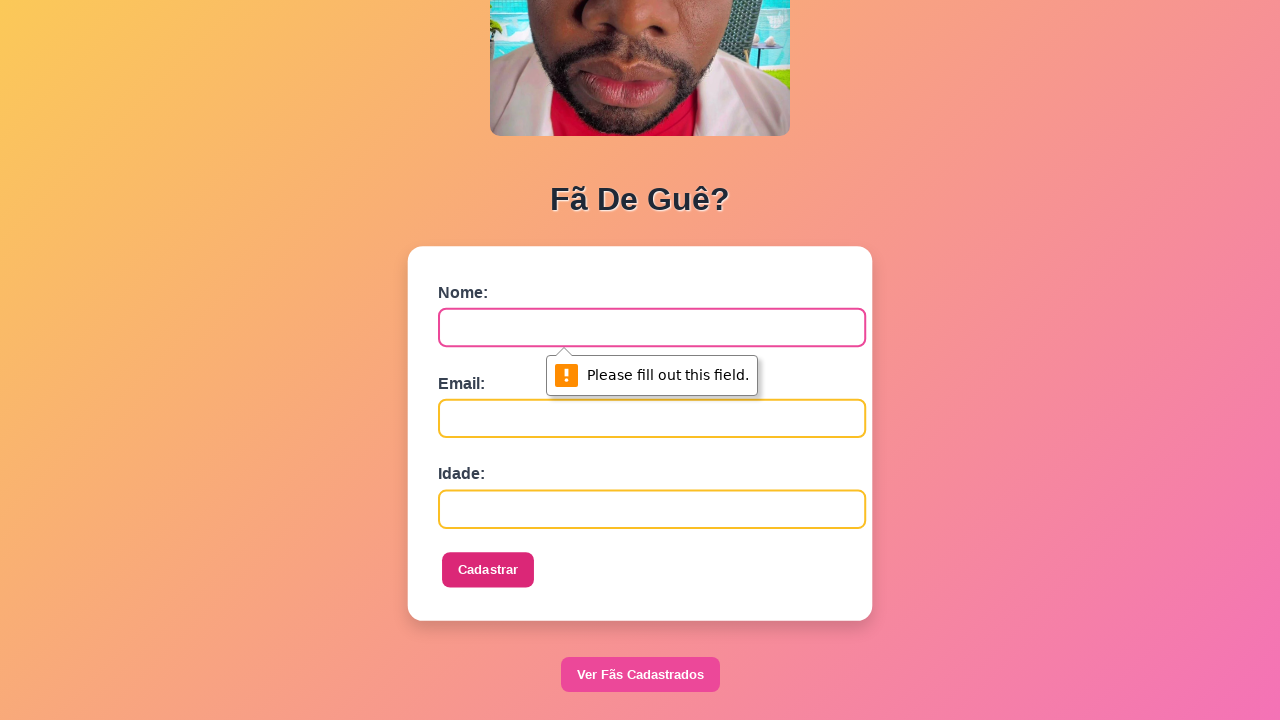